Tests XPath locator techniques by navigating to a practice page and locating elements using sibling and parent-child traversal methods

Starting URL: https://rahulshettyacademy.com/AutomationPractice/

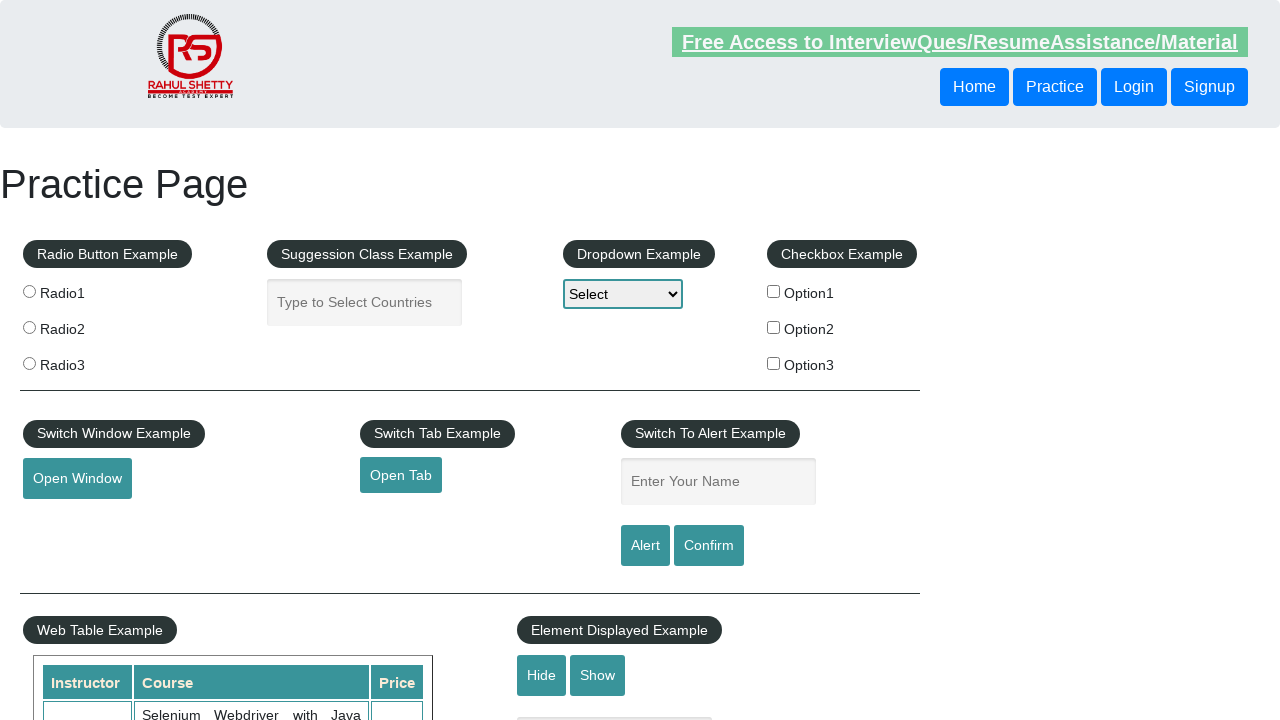

Navigated to AutomationPractice page
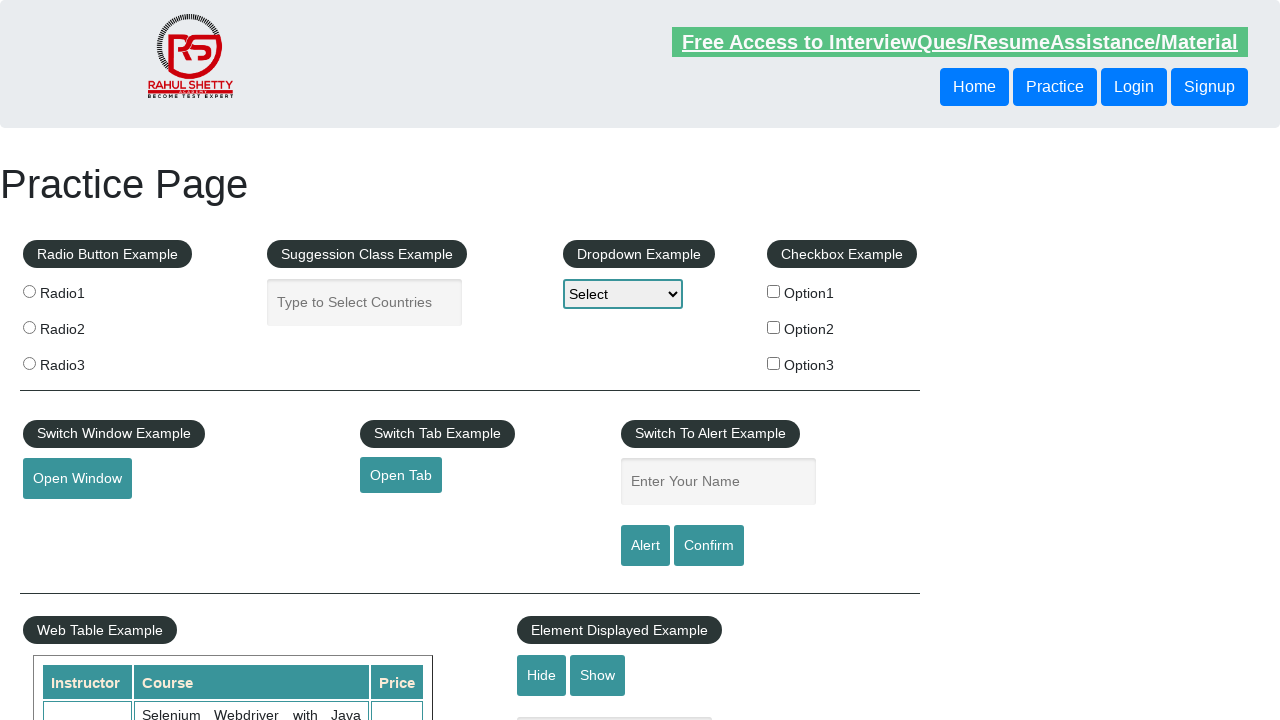

Located and retrieved text from sibling button element using XPath following-sibling selector
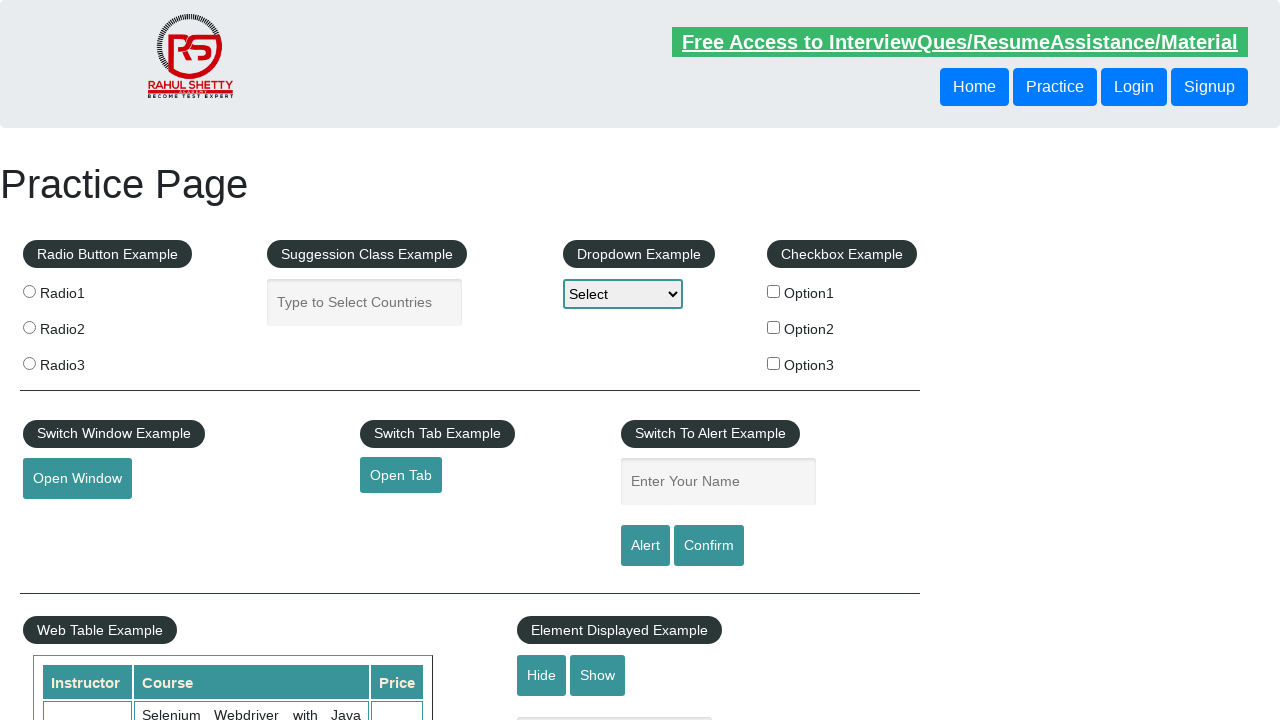

Located and retrieved text from button element using XPath parent-child traversal selector
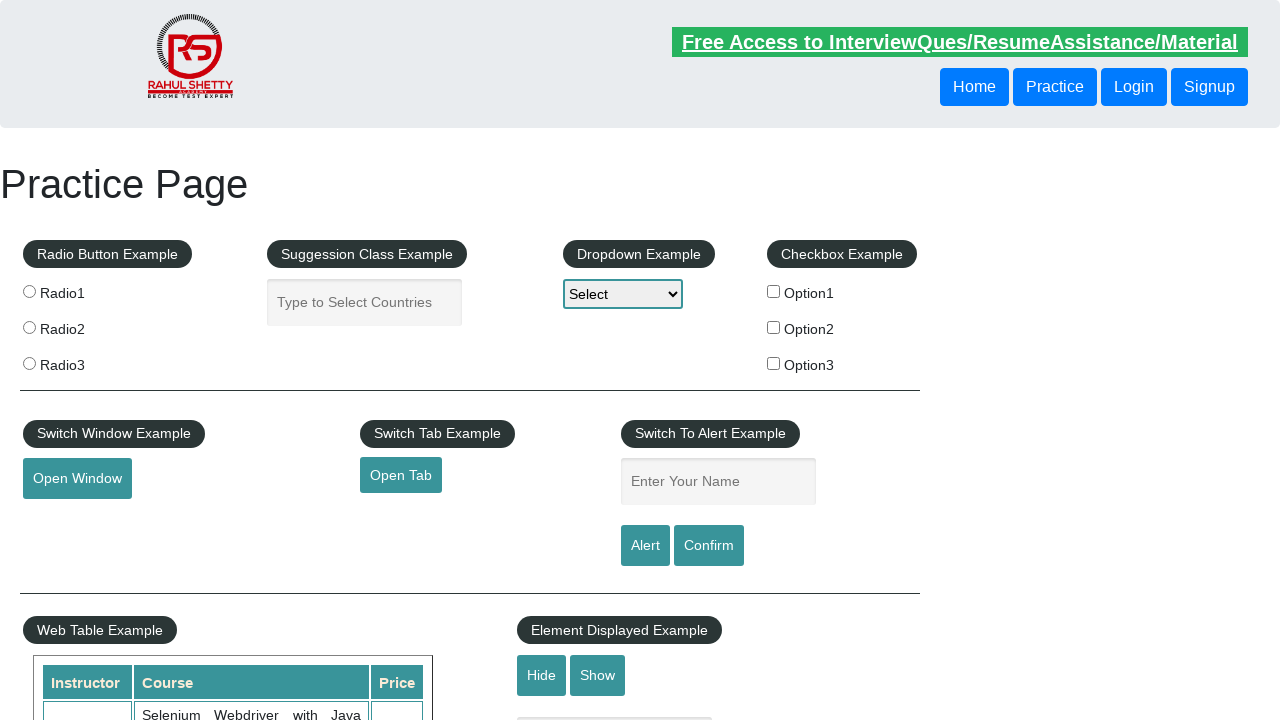

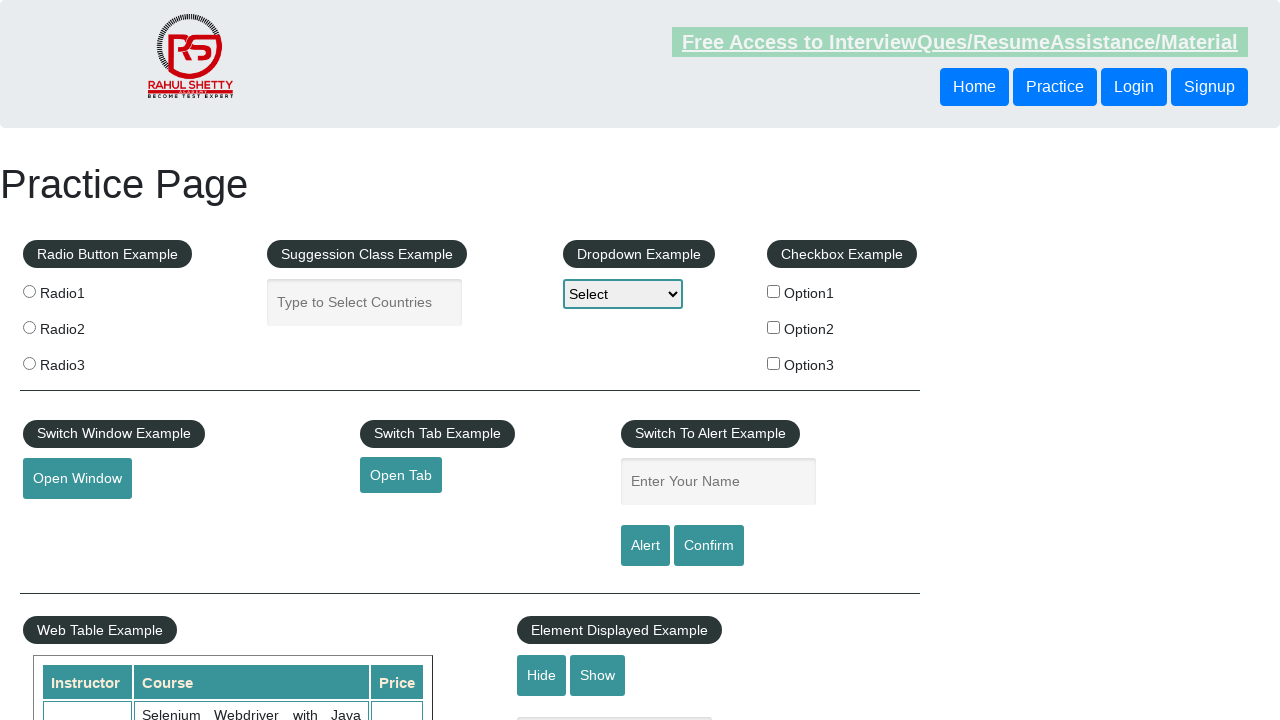